Navigates to Goodreads homepage and verifies that book cover images (JPG format) are present on the page

Starting URL: https://www.goodreads.com/

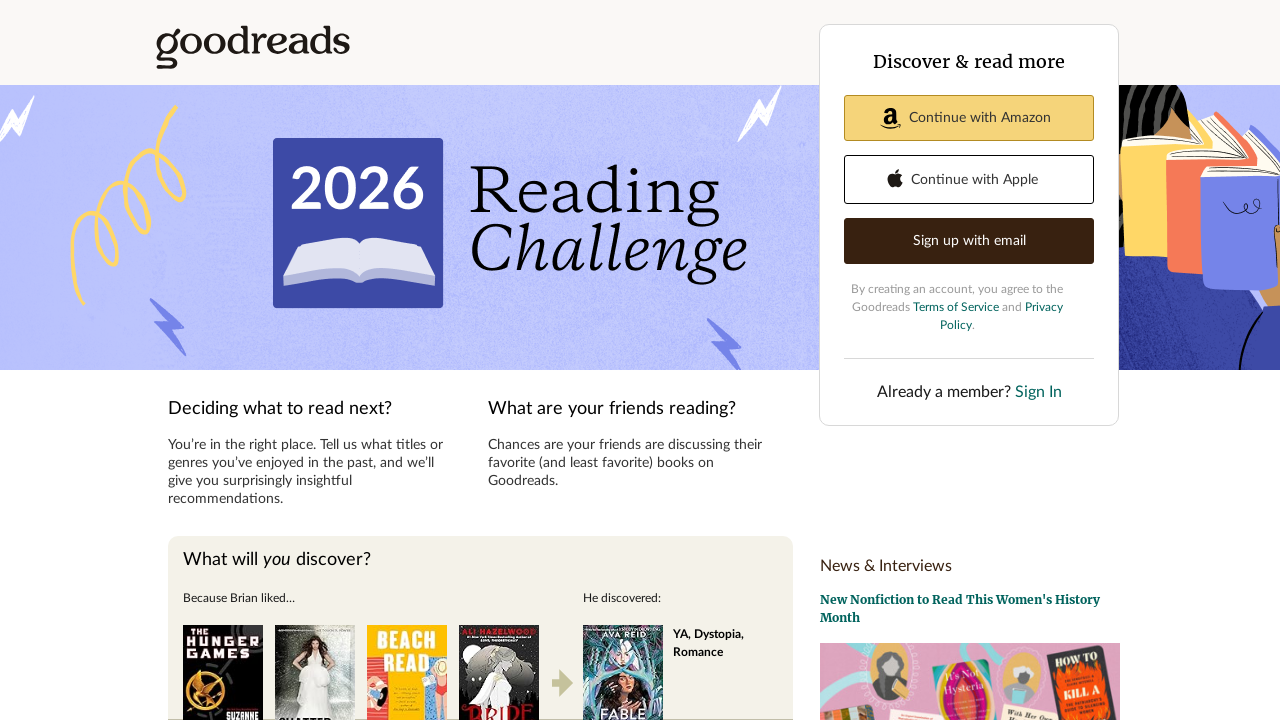

Navigated to Goodreads homepage
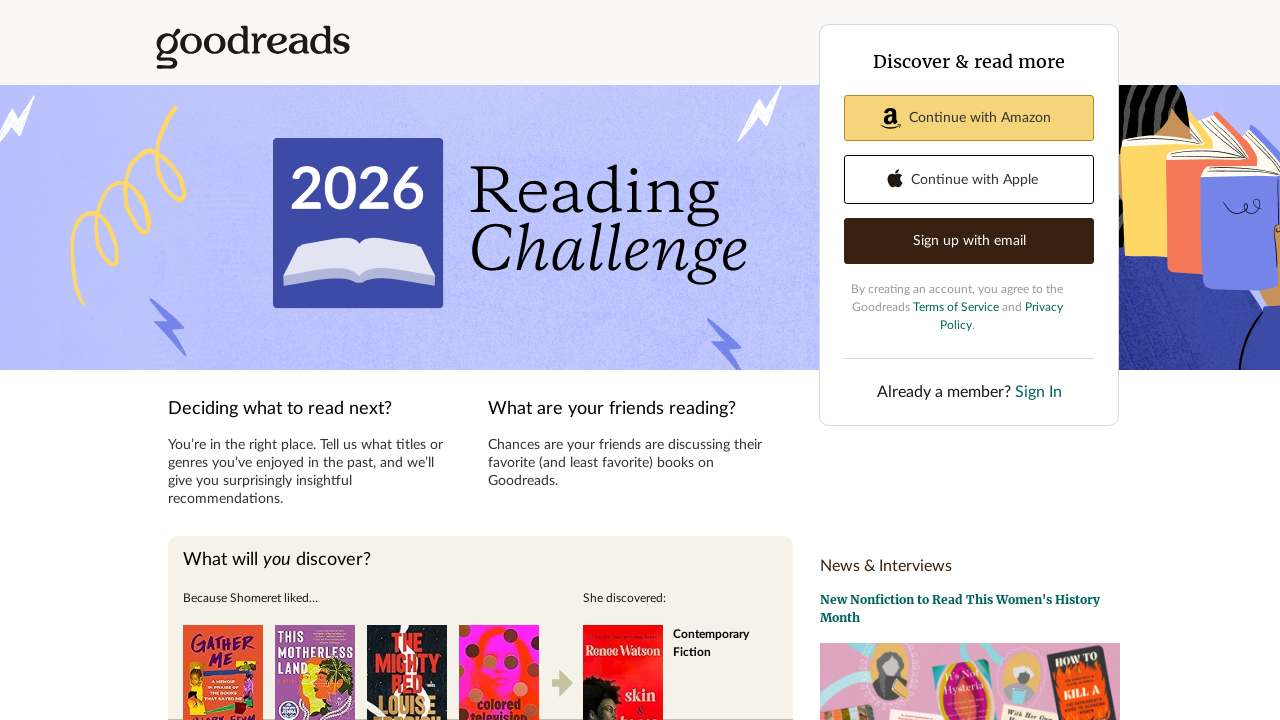

Book cover images (JPG format) loaded on the page
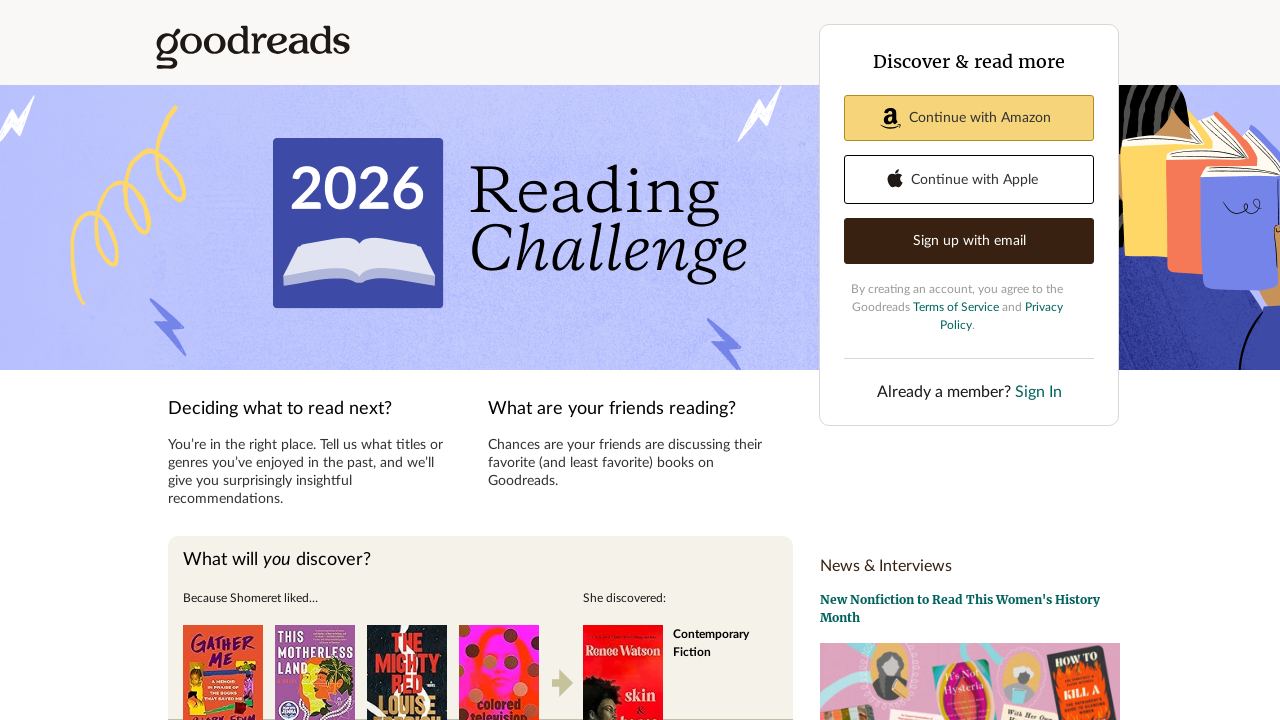

Located all book cover images with JPG format
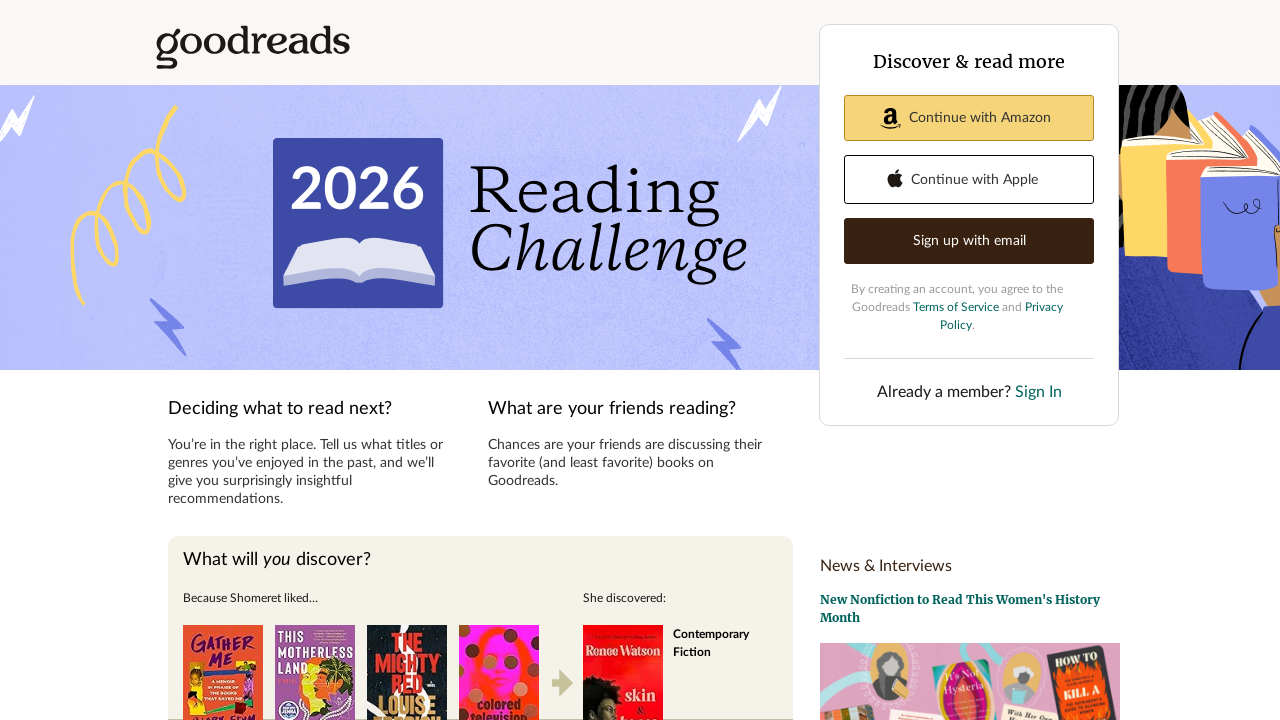

Verified that 43 book cover images are present on the page
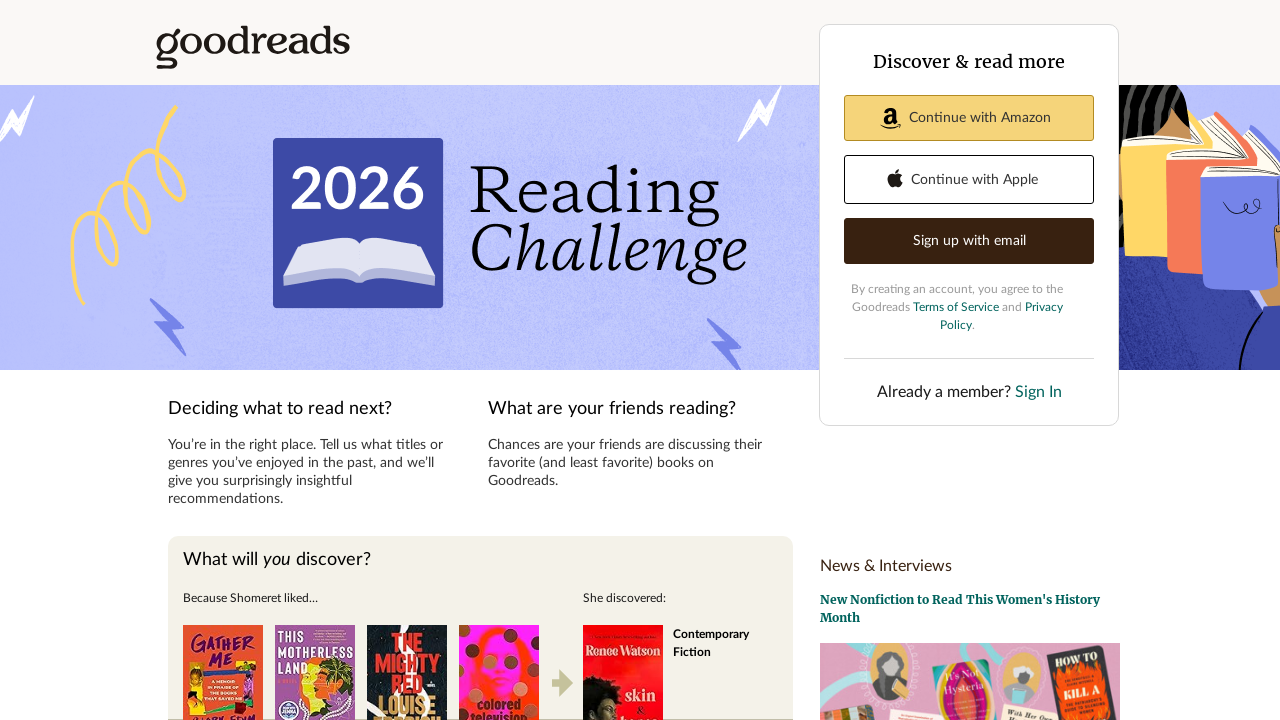

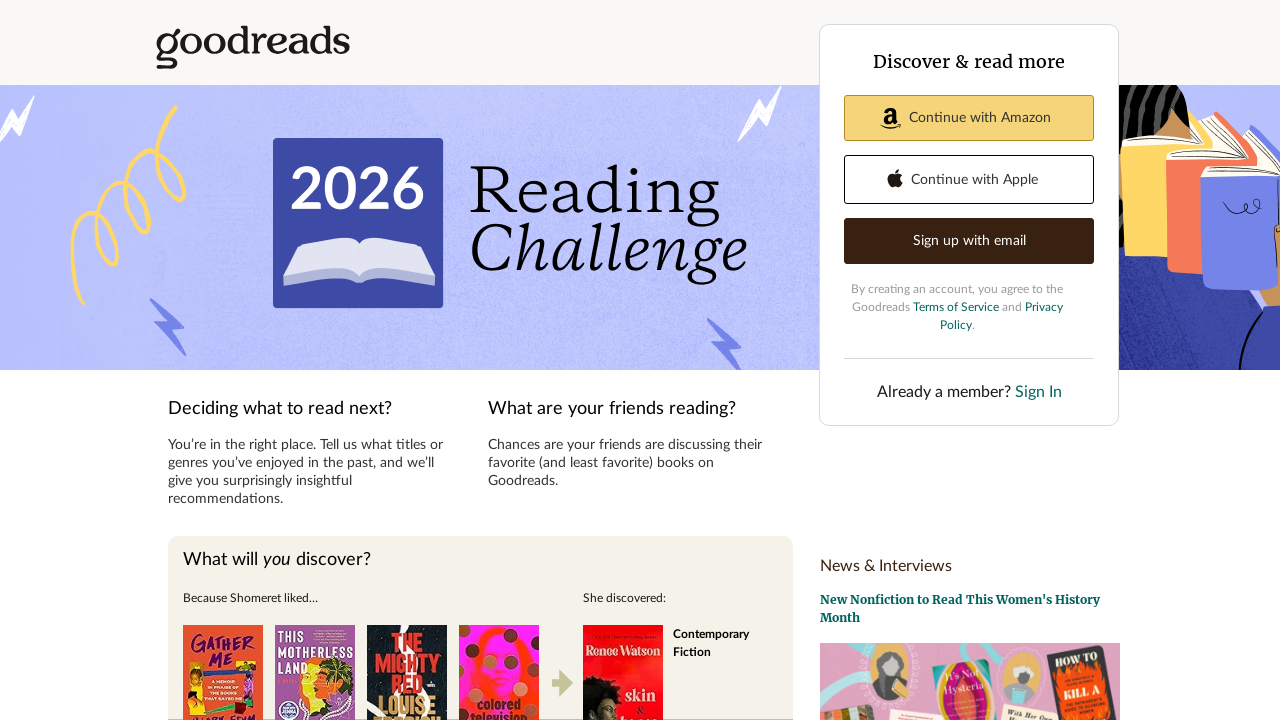